Tests user registration flow by clicking sign-up link, filling zip code, then completing registration form with user details

Starting URL: https://www.sharelane.com/cgi-bin/main.py

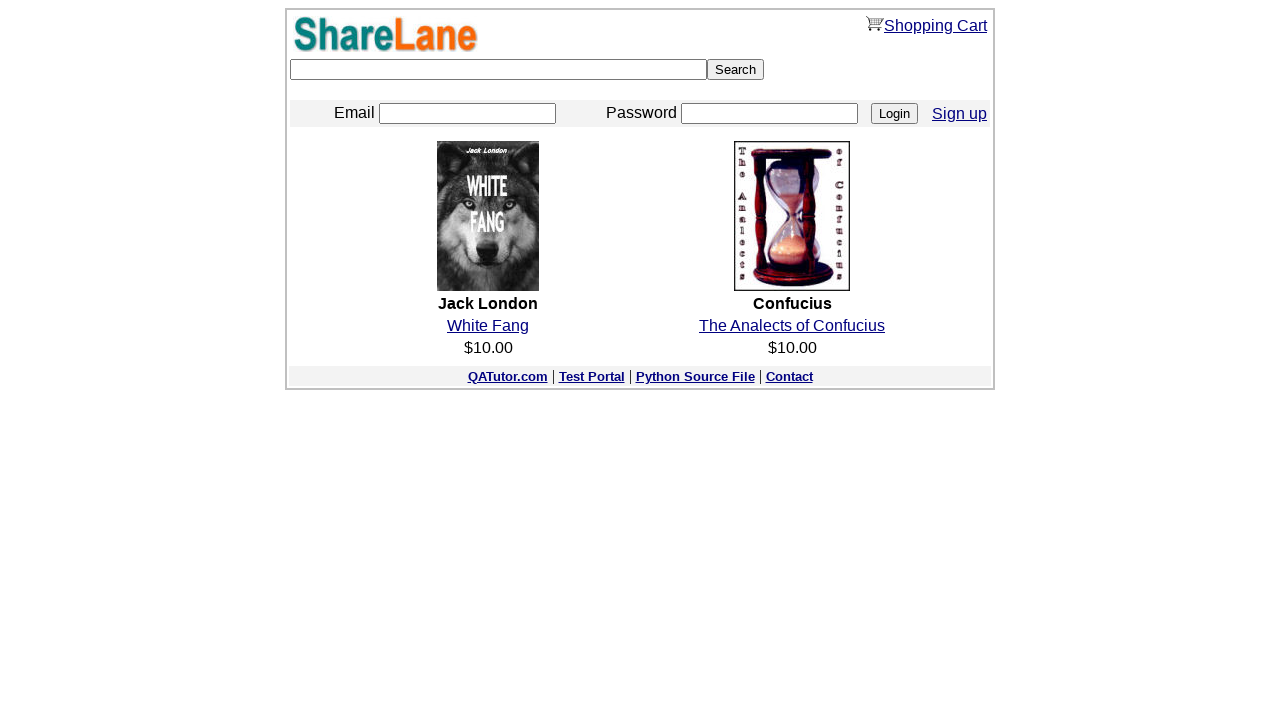

Clicked Sign Up link at (960, 113) on xpath=/html/body/center/table/tbody/tr[3]/td/table/tbody/tr/td[4]/a
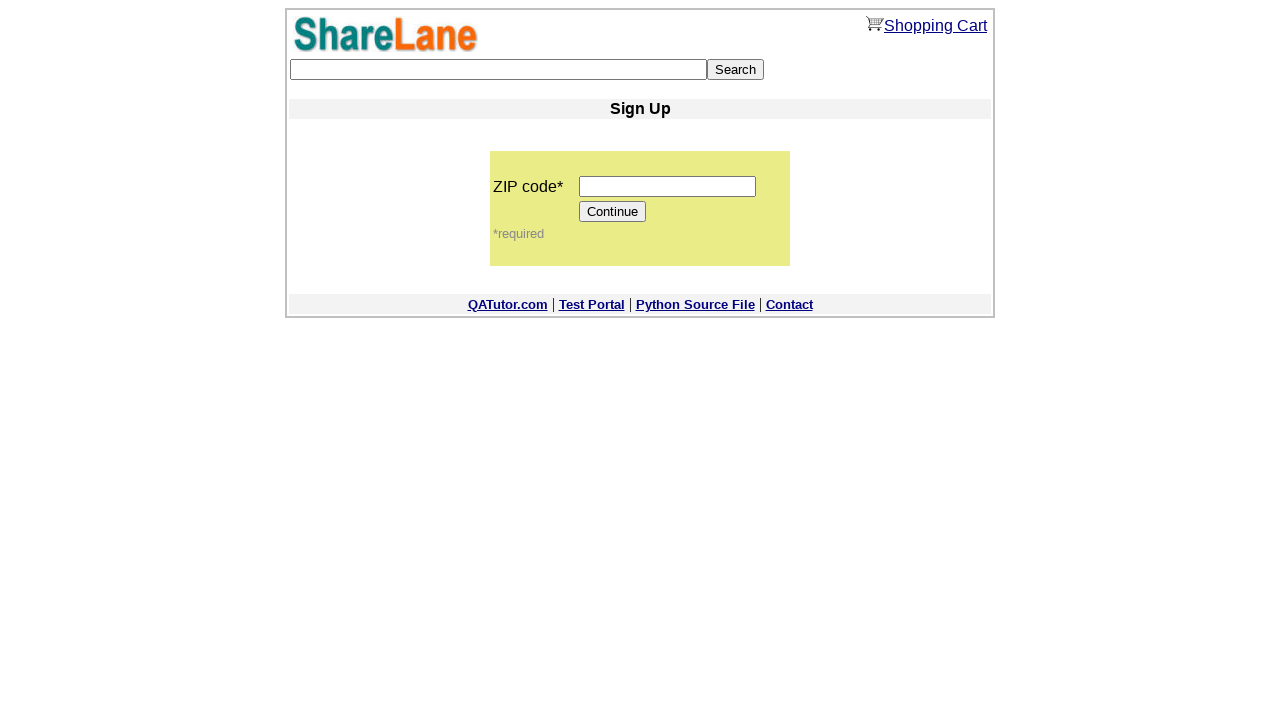

Filled zip code field with '12345' on xpath=/html/body/center/table/tbody/tr[5]/td/table/tbody/tr[2]/td/table/tbody/tr
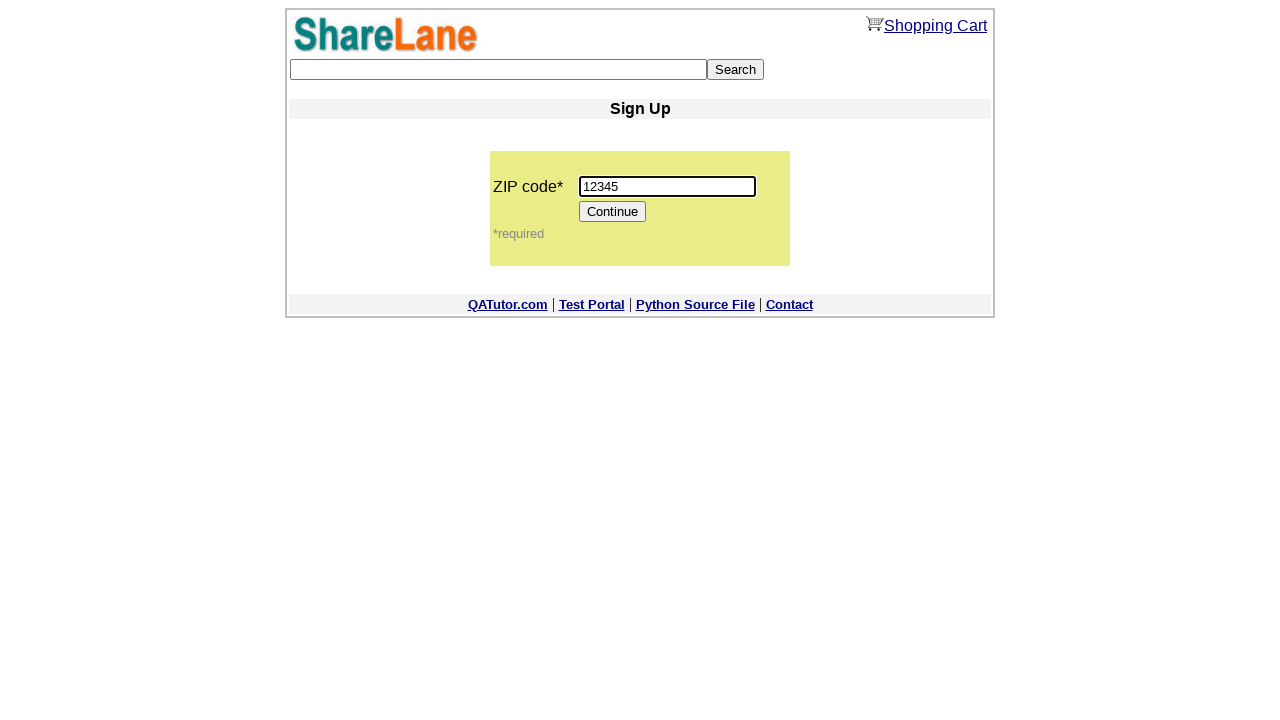

Clicked Continue button to proceed to registration form at (613, 212) on xpath=/html/body/center/table/tbody/tr[5]/td/table/tbody/tr[2]/td/table/tbody/tr
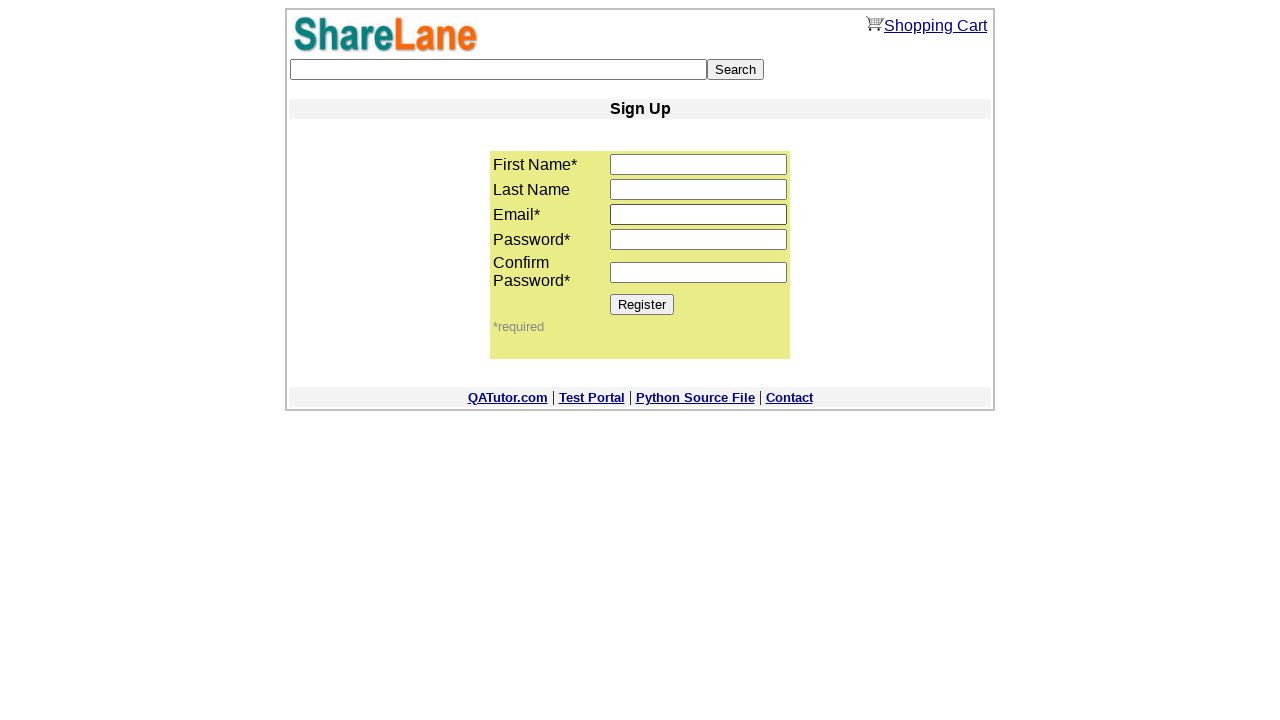

Filled first name field with 'Ivan' on xpath=/html/body/center/table/tbody/tr[5]/td/table/tbody/tr[2]/td/table/tbody/tr
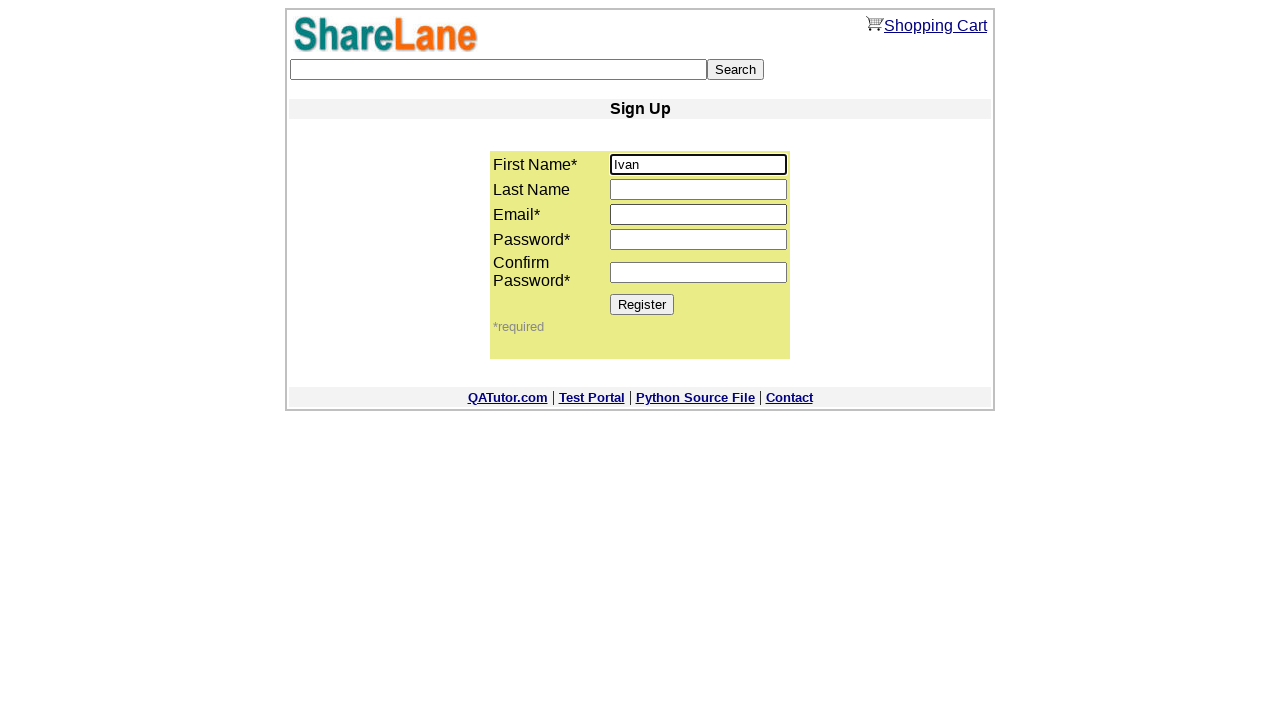

Filled last name field with 'Ivanov' on xpath=/html/body/center/table/tbody/tr[5]/td/table/tbody/tr[2]/td/table/tbody/tr
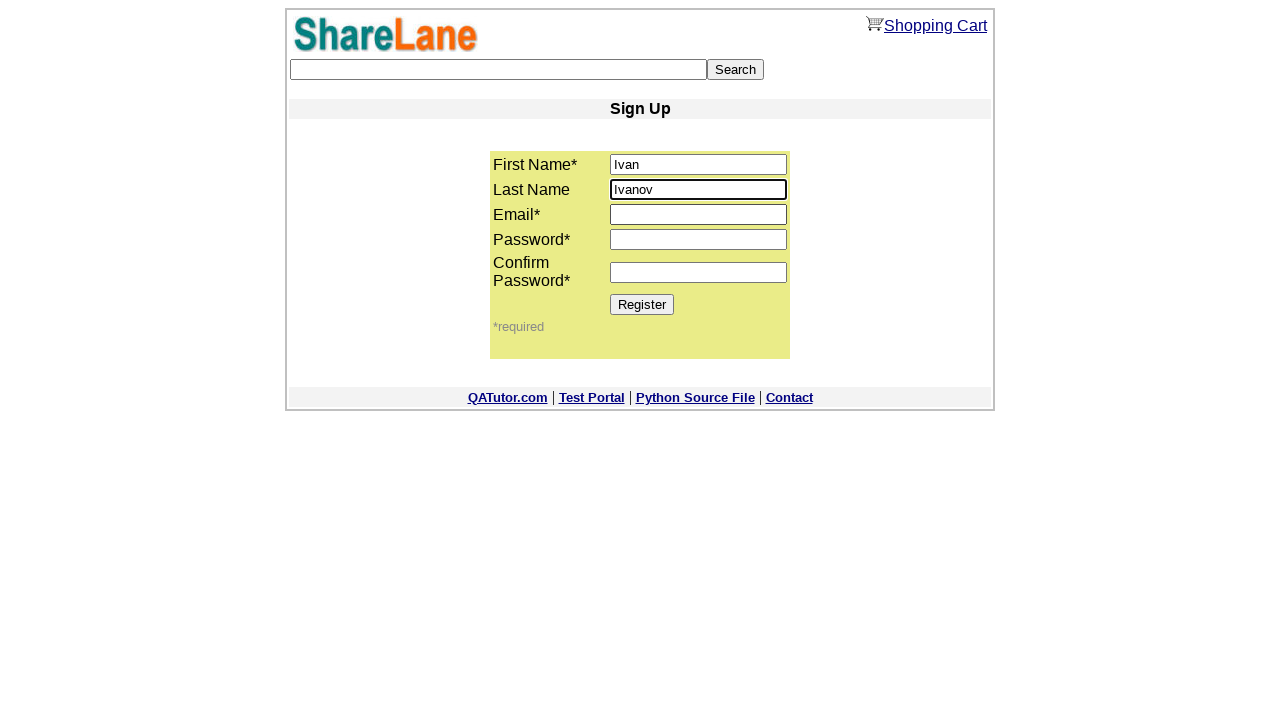

Filled email field with 'testuser_8476@example.com' on xpath=/html/body/center/table/tbody/tr[5]/td/table/tbody/tr[2]/td/table/tbody/tr
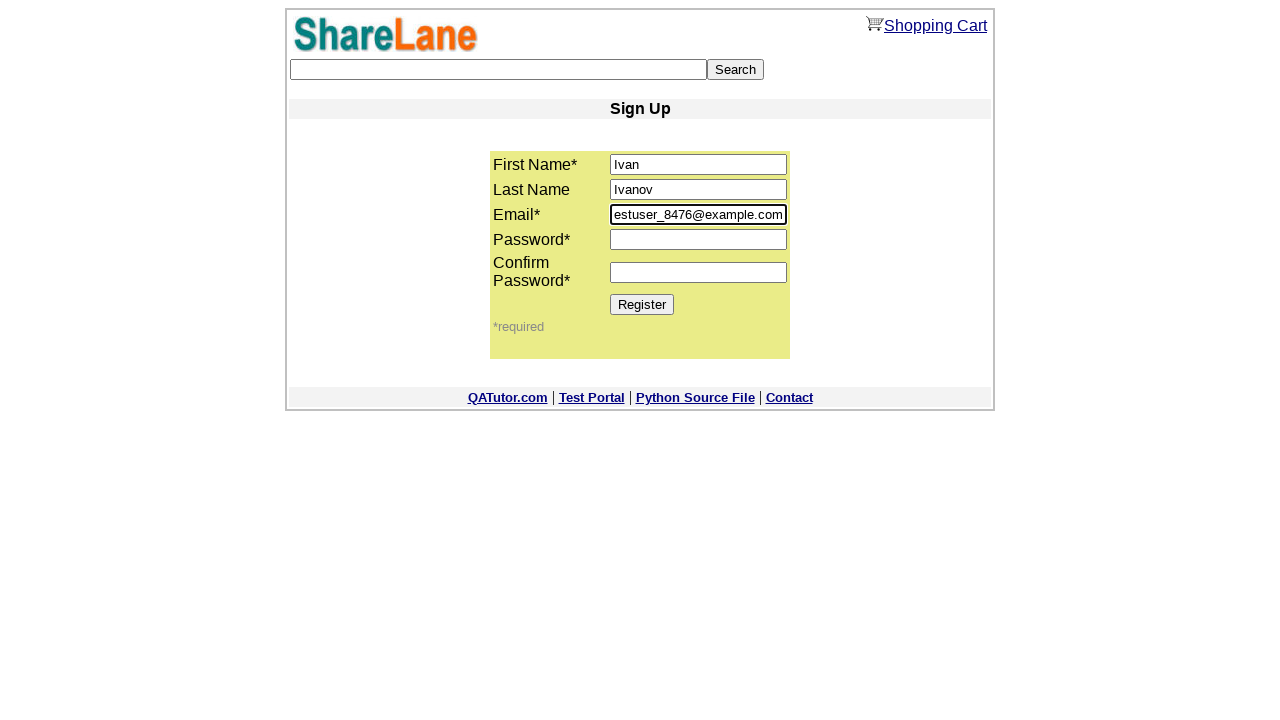

Filled password field with '159753' on xpath=/html/body/center/table/tbody/tr[5]/td/table/tbody/tr[2]/td/table/tbody/tr
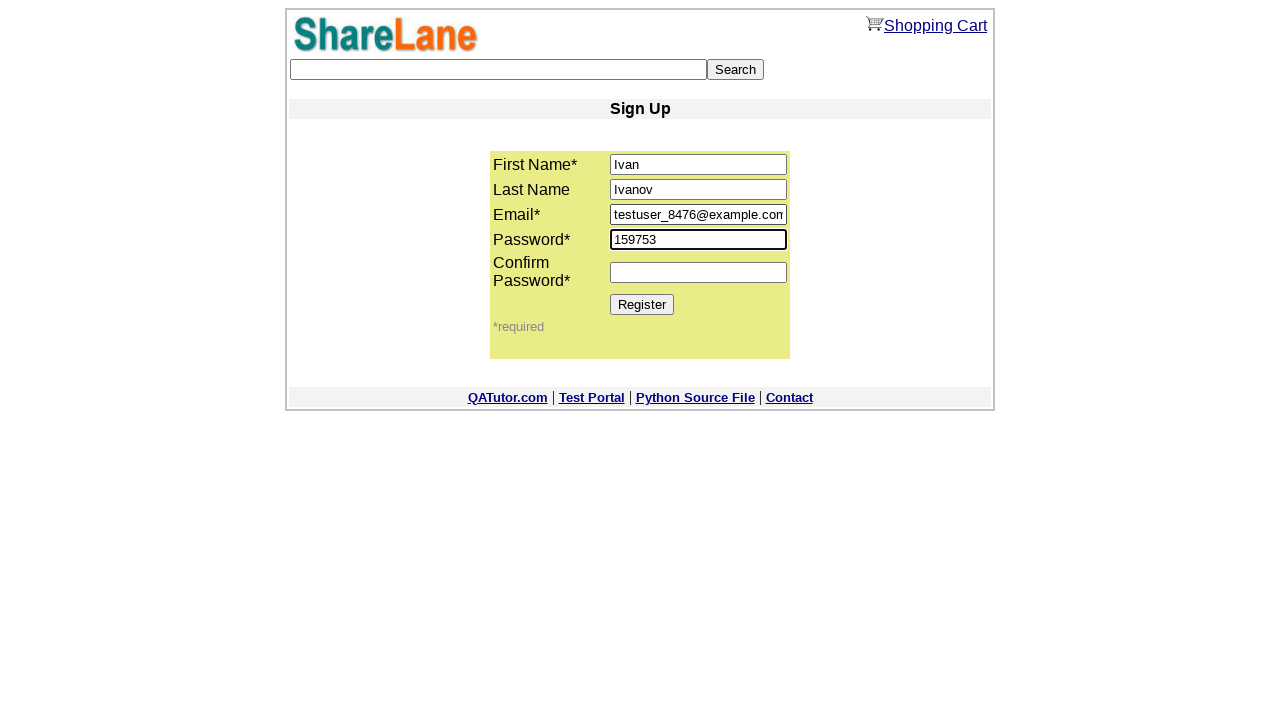

Filled confirm password field with '159753' on xpath=/html/body/center/table/tbody/tr[5]/td/table/tbody/tr[2]/td/table/tbody/tr
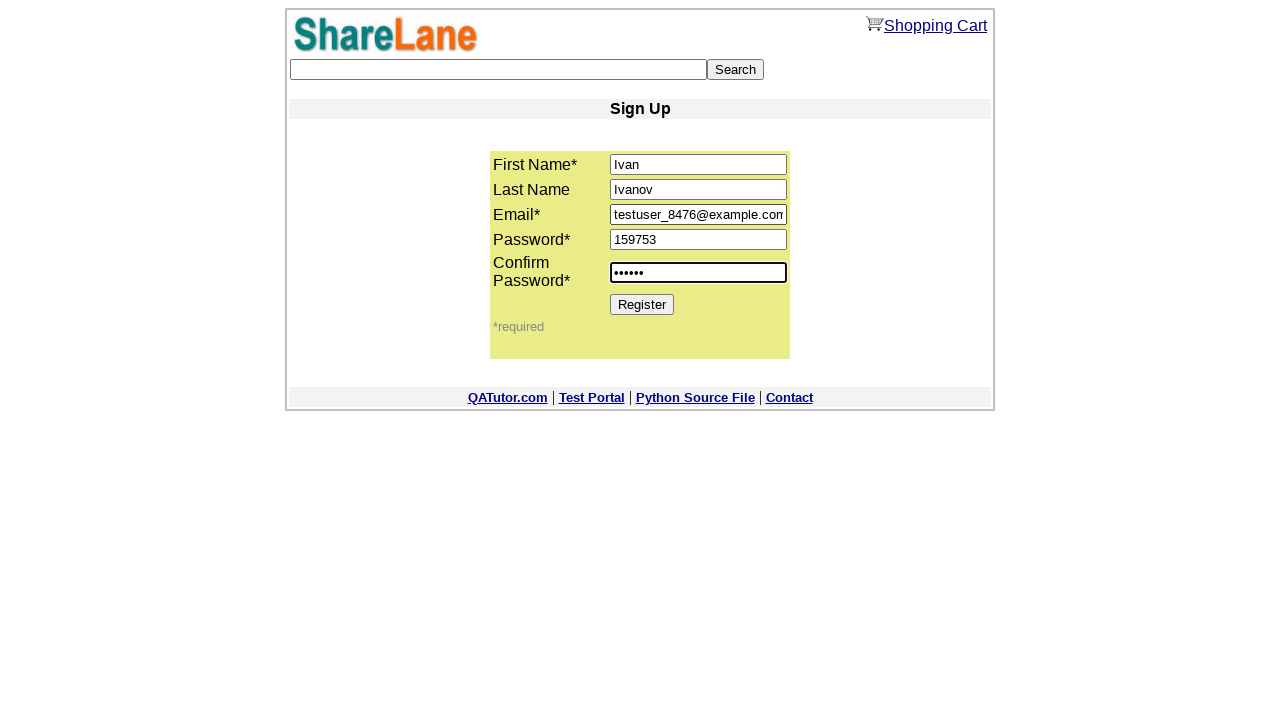

Clicked Register button to complete registration at (642, 304) on xpath=/html/body/center/table/tbody/tr[5]/td/table/tbody/tr[2]/td/table/tbody/tr
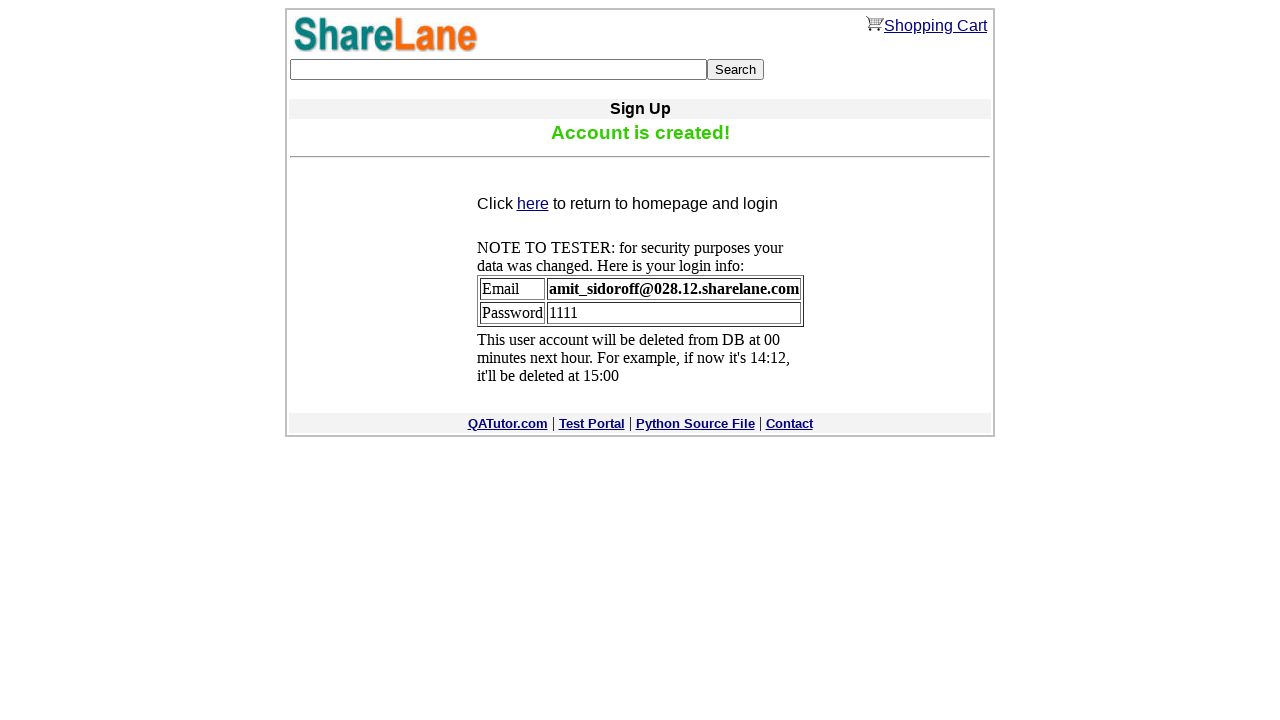

Registration success message appeared
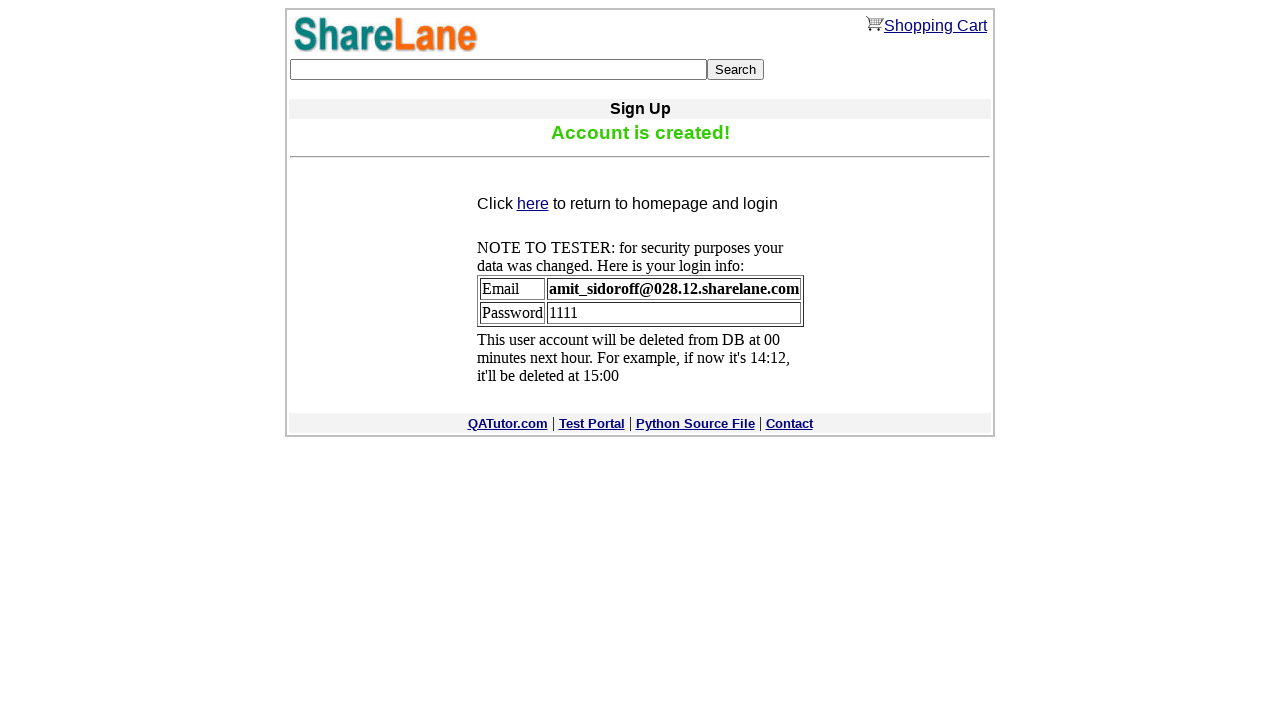

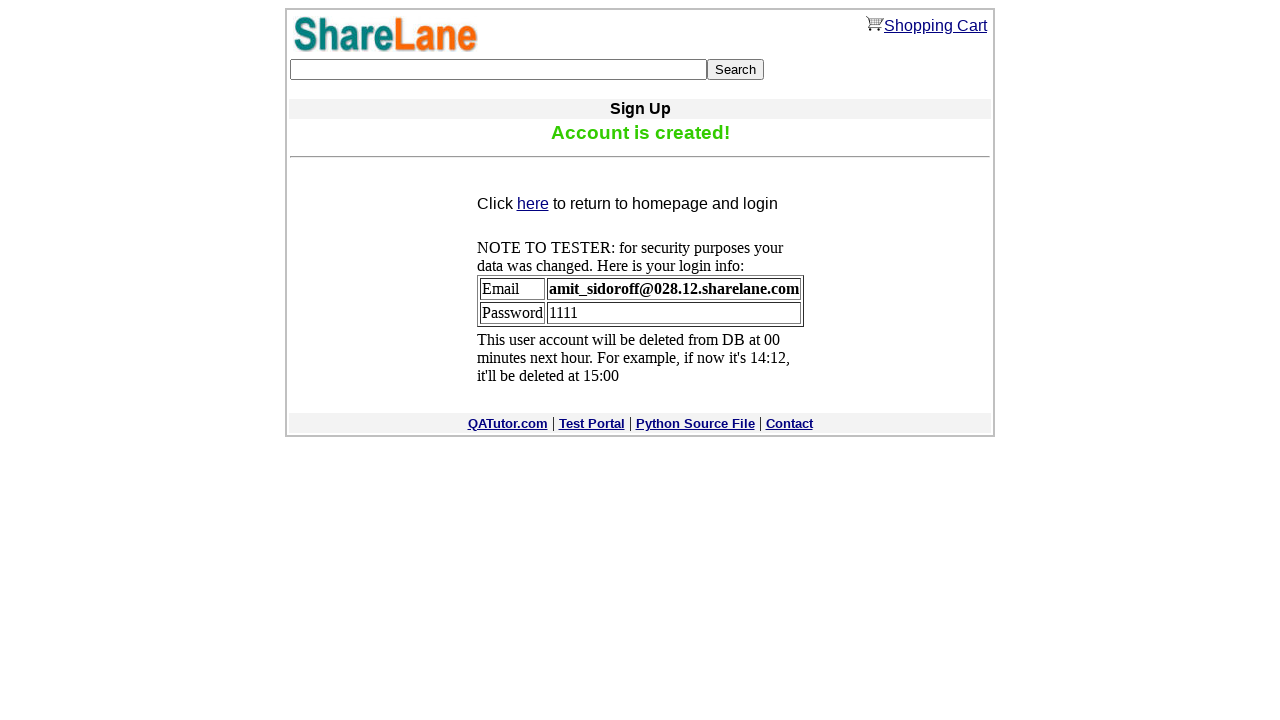